Tests popup validations including hiding/showing text elements, handling dialog confirmations, and mouse hover interactions

Starting URL: https://rahulshettyacademy.com/AutomationPractice/

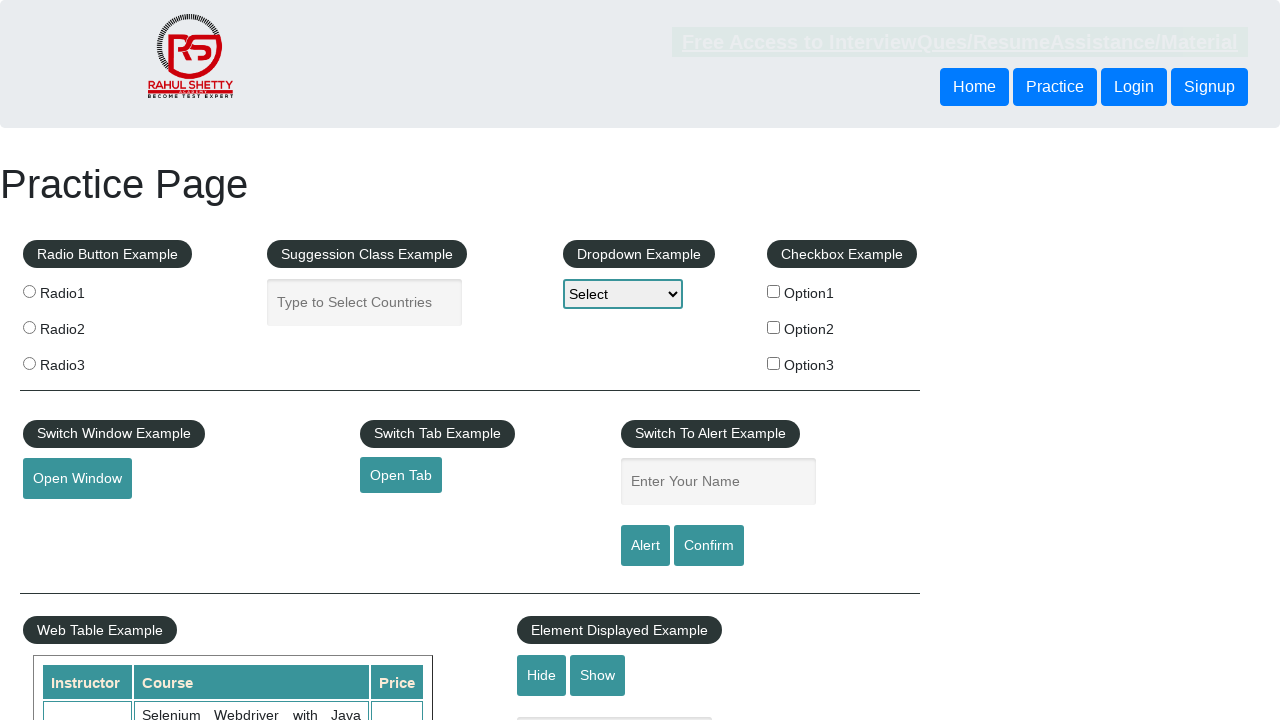

Text element is visible
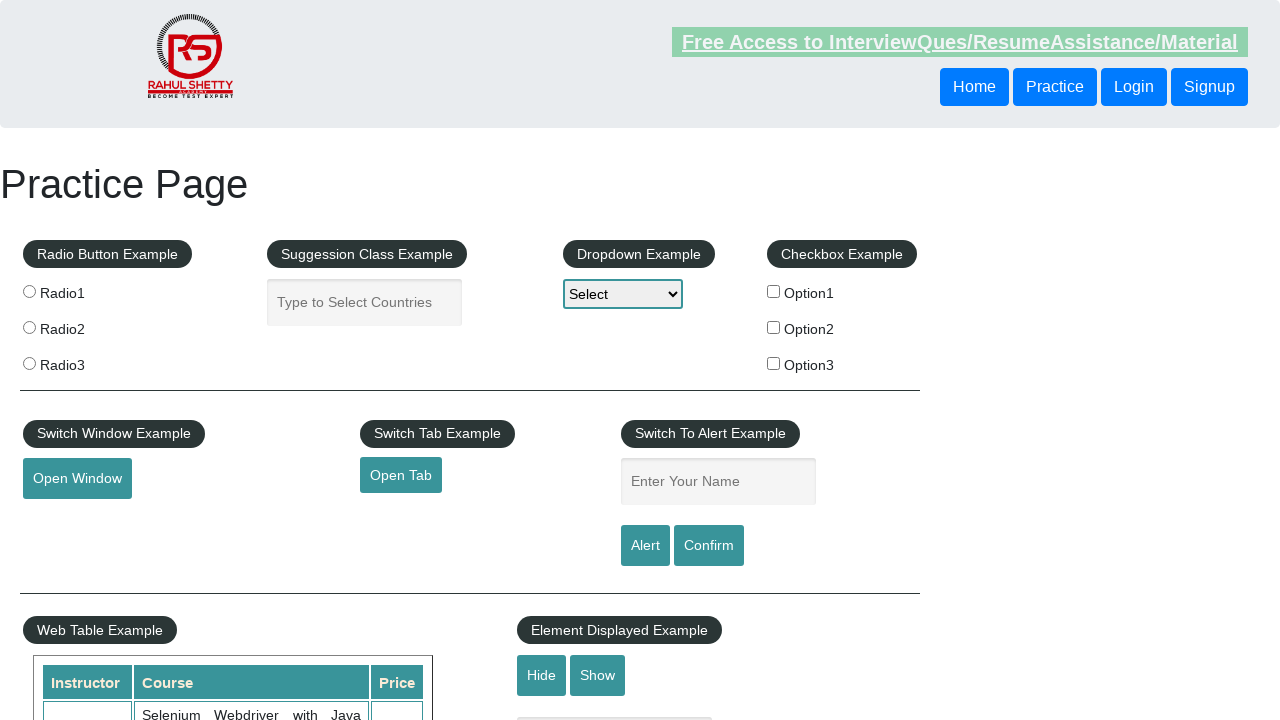

Clicked hide button to hide text element at (542, 675) on #hide-textbox
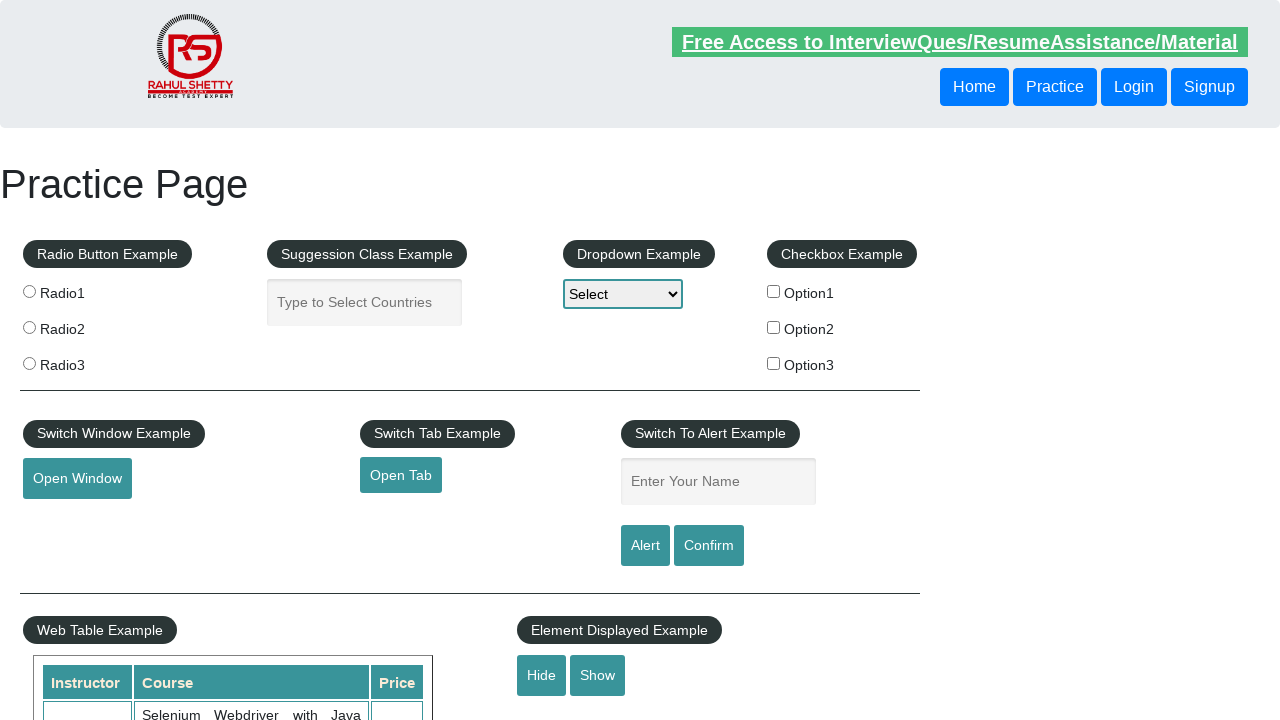

Text element is now hidden
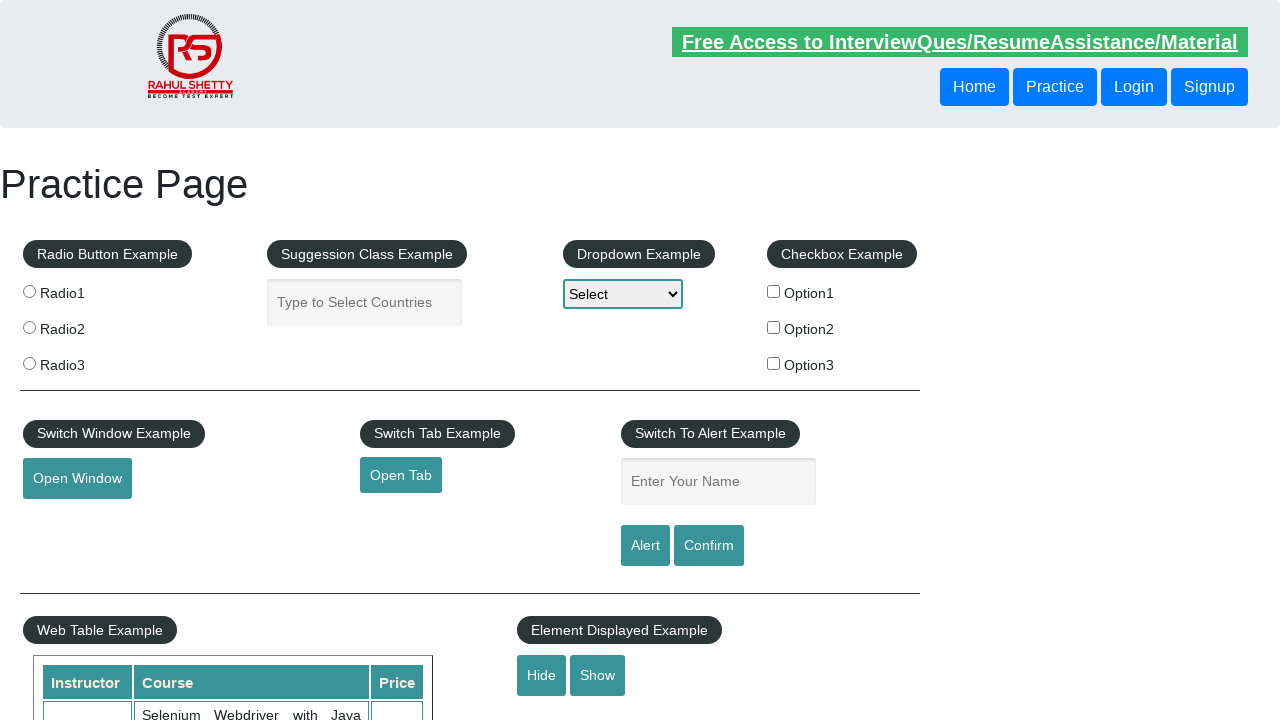

Set up dialog handler to accept dialogs
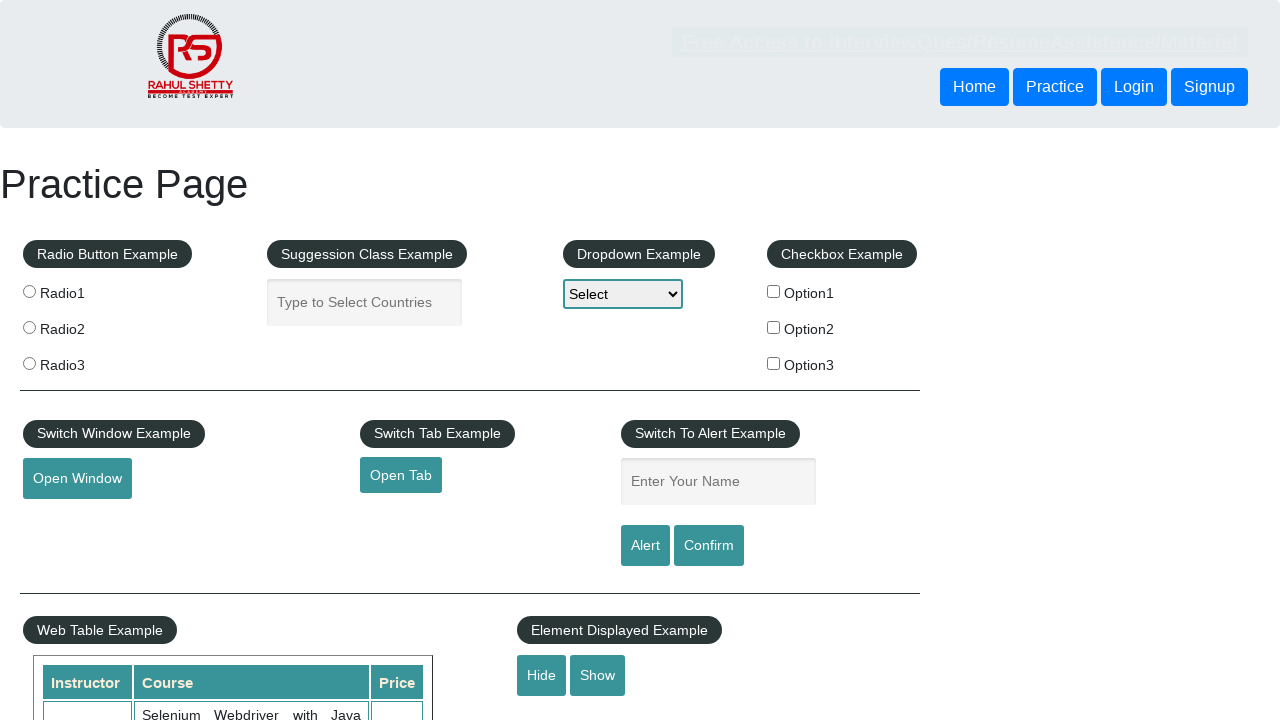

Clicked confirm button which triggered a dialog at (709, 546) on #confirmbtn
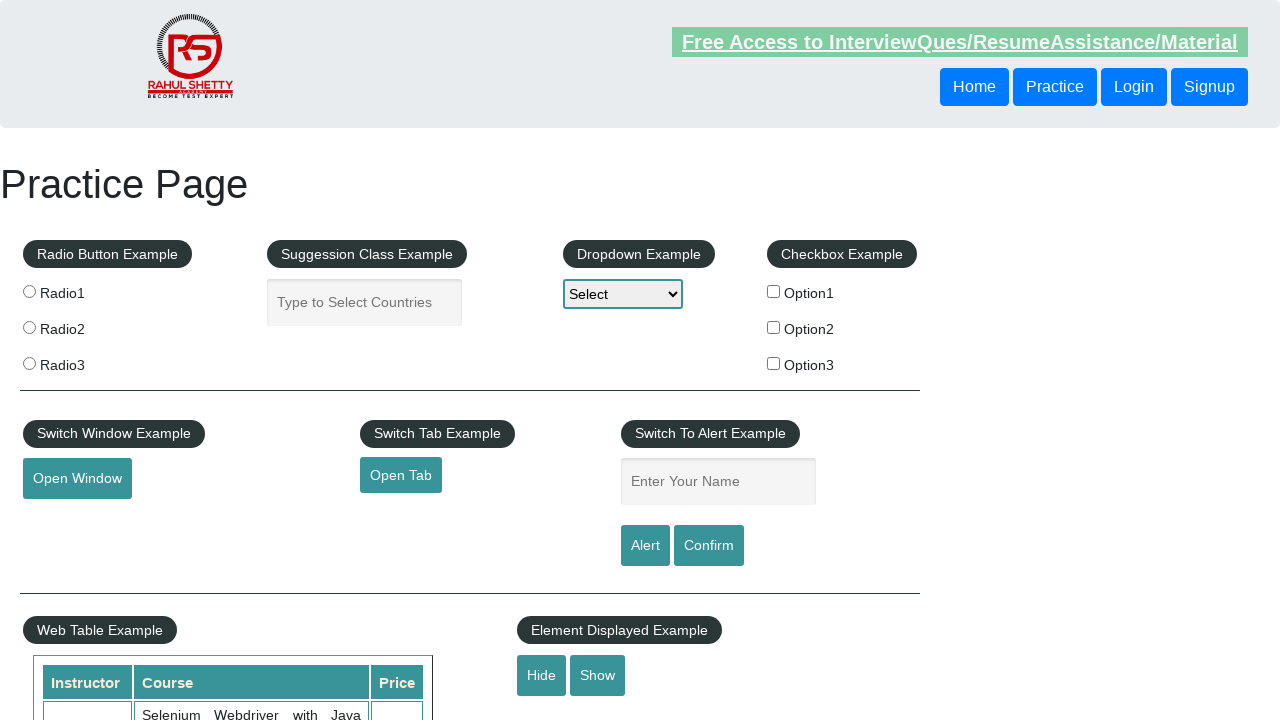

Hovered over mouse hover element at (83, 361) on #mousehover
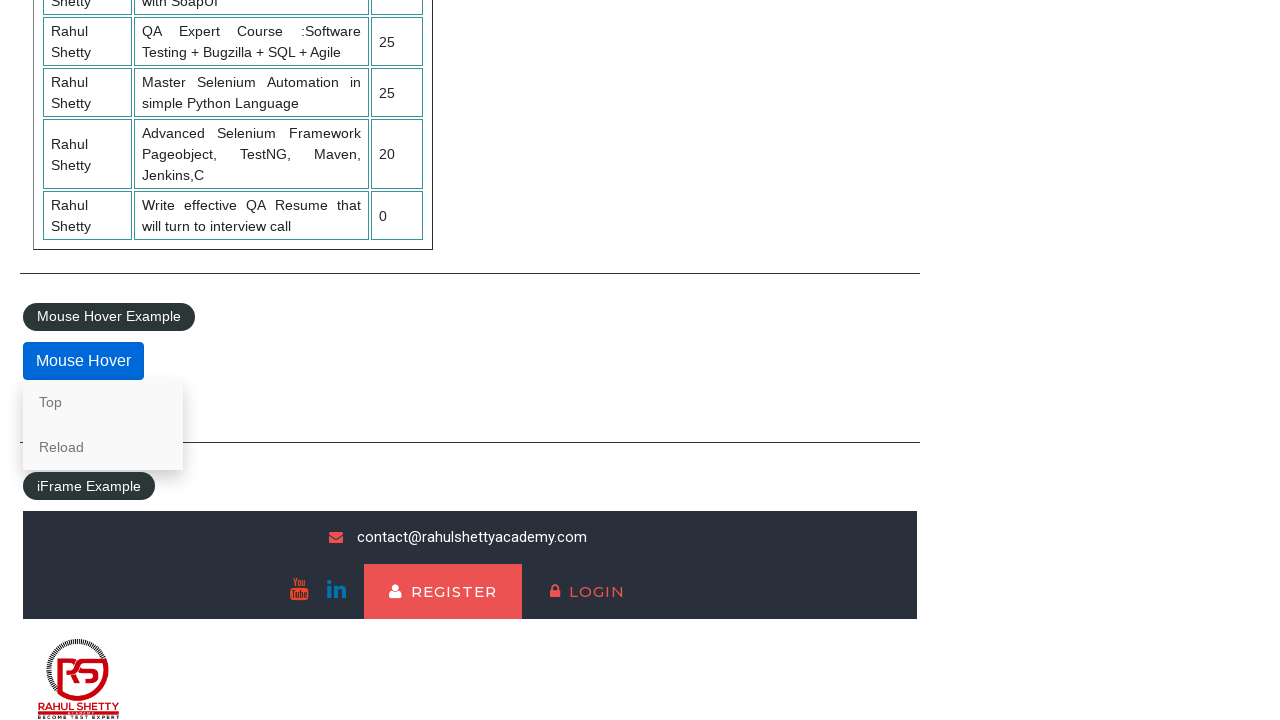

Clicked the 'Top' link that appeared on hover at (103, 402) on a[href="#top"]
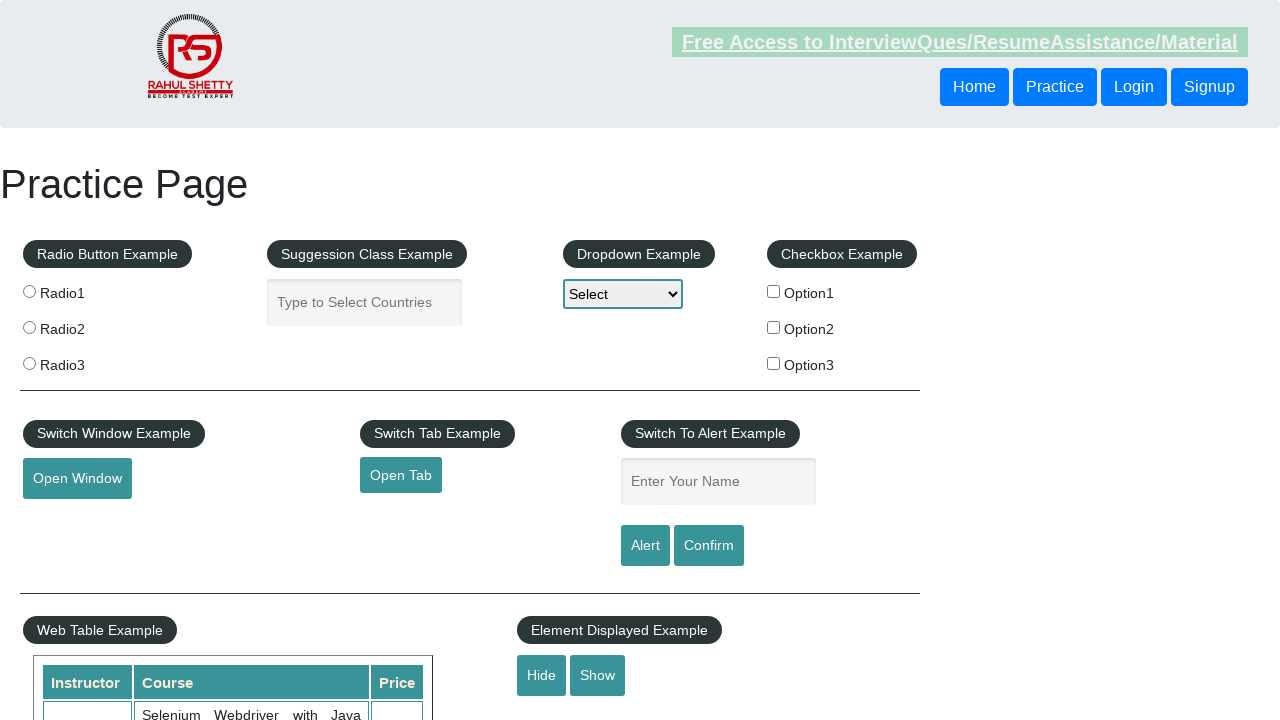

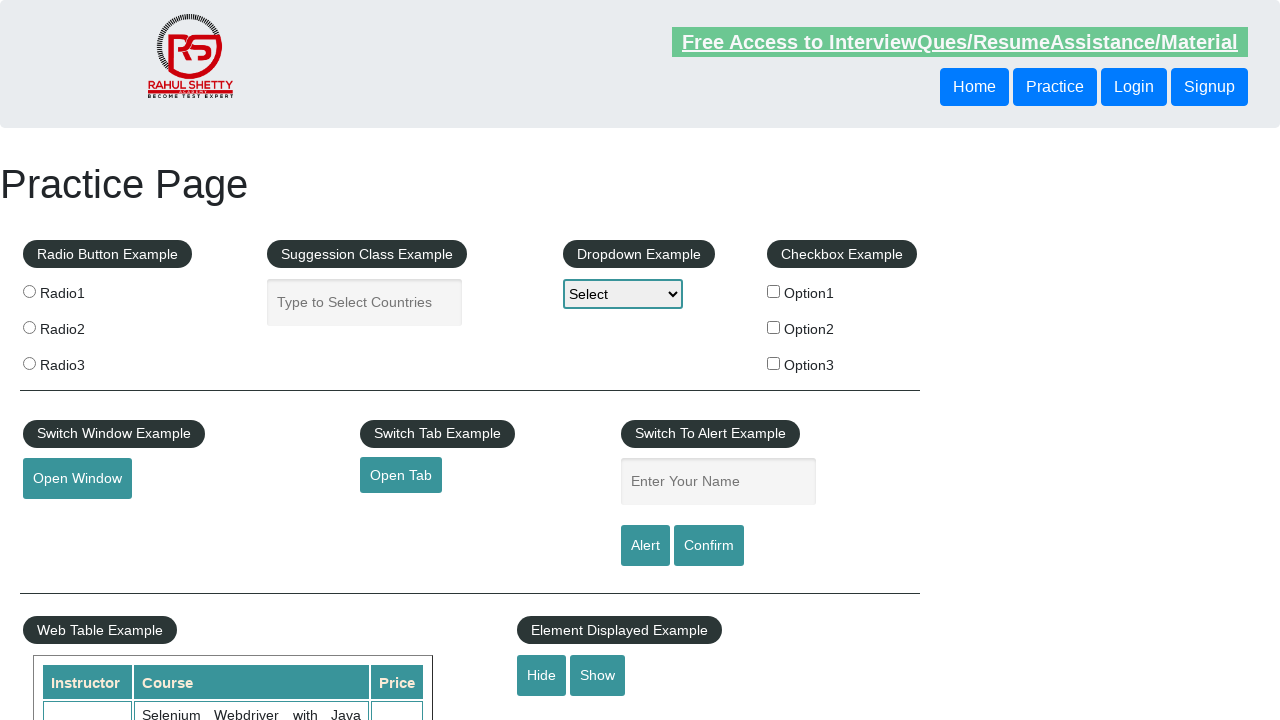